Tests drag and drop functionality on a price range slider by moving the left slider 100 units to the right and the right slider 101 units to the right using mouse drag operations.

Starting URL: http://talkerscode.com/webtricks/demo/demo_price-range-slider-using-jquery-css-and-php.php

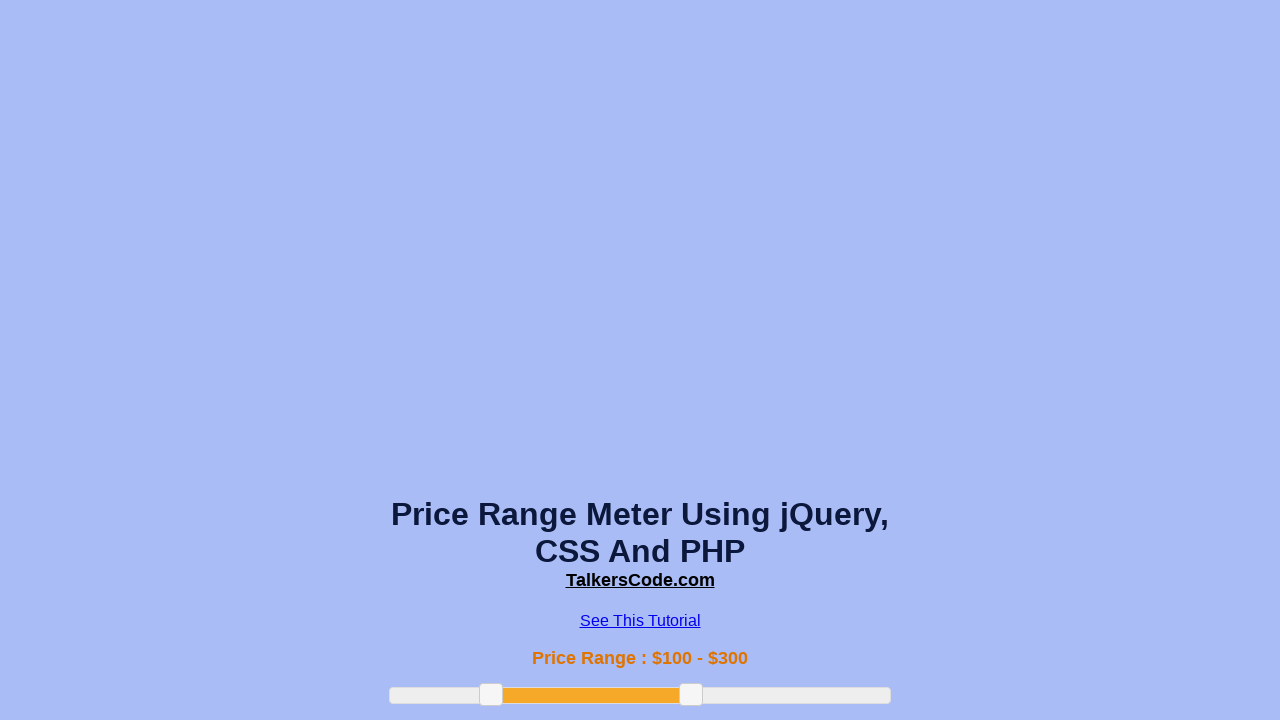

Waited for price range slider element to load
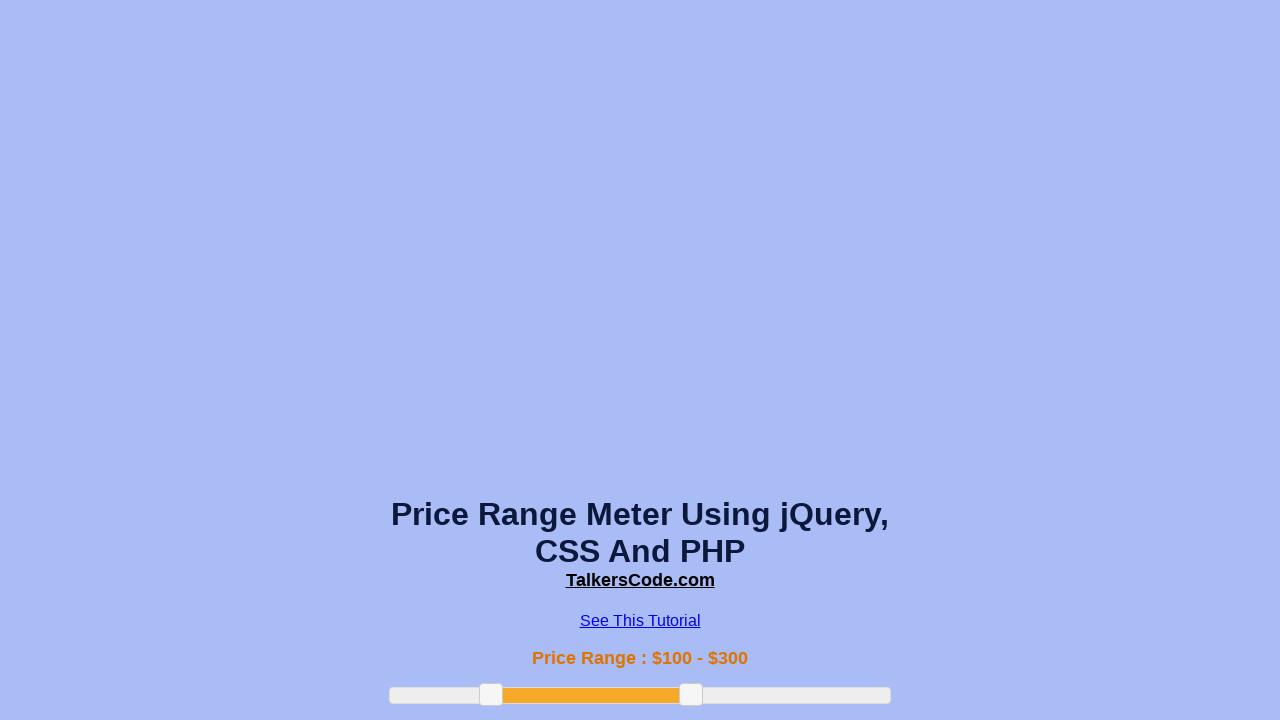

Located the left slider handle
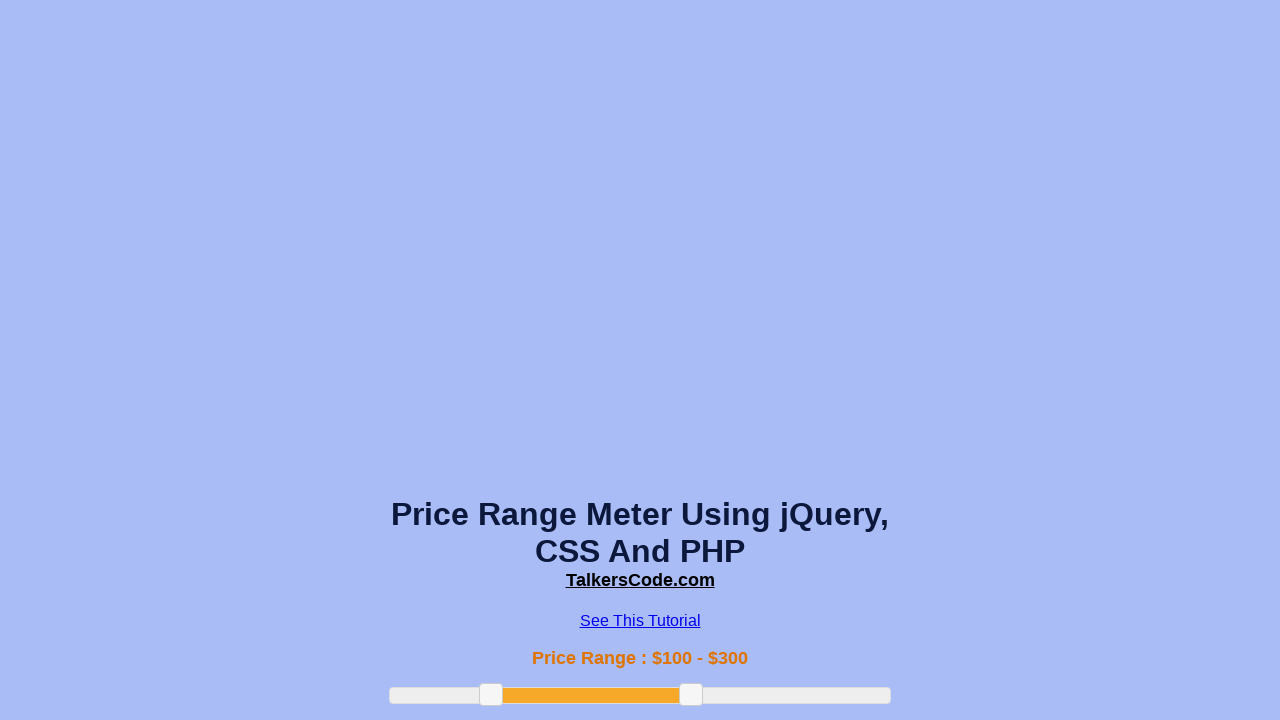

Waited for slider to become interactive
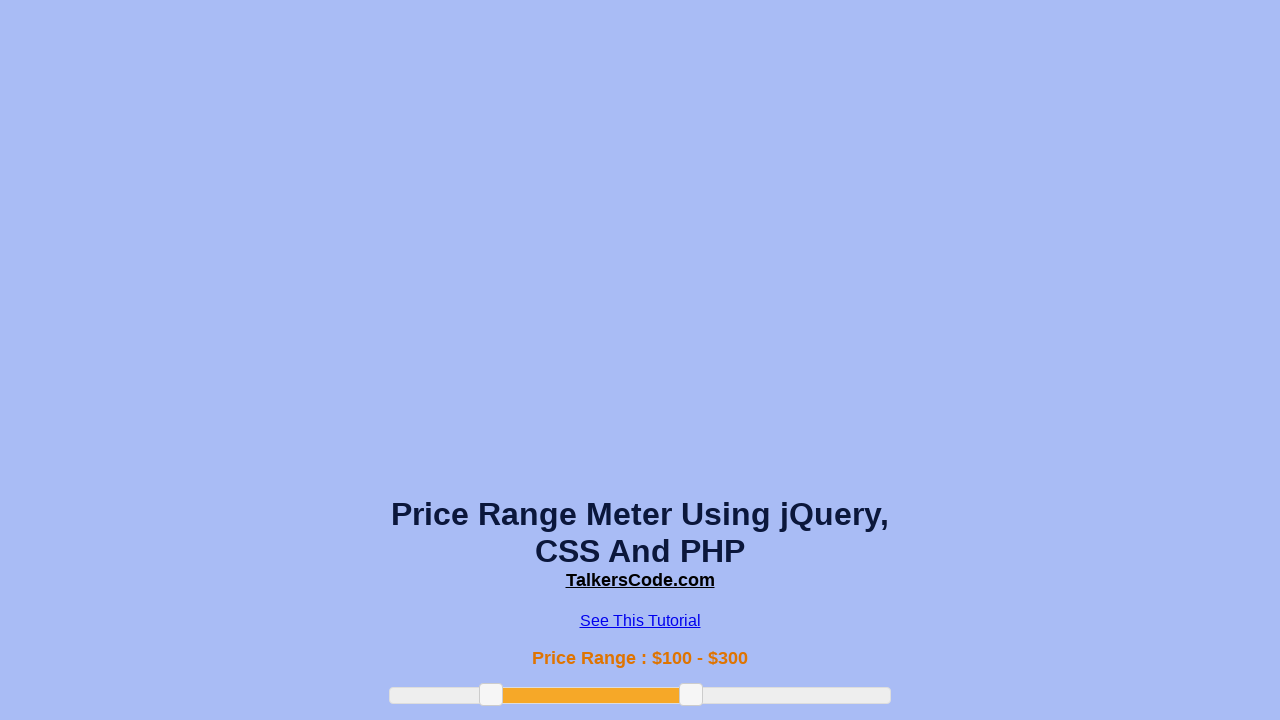

Dragged left slider 100 pixels to the right at (580, 684)
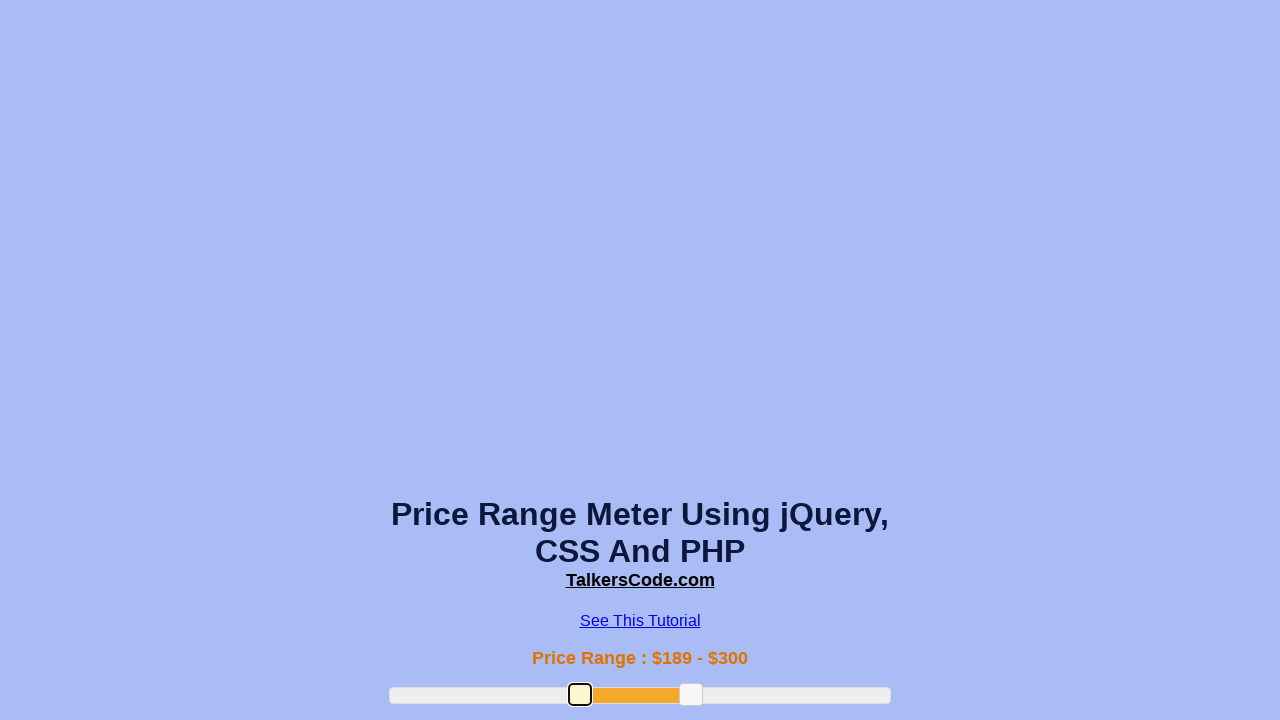

Moved mouse to left slider center position at (580, 695)
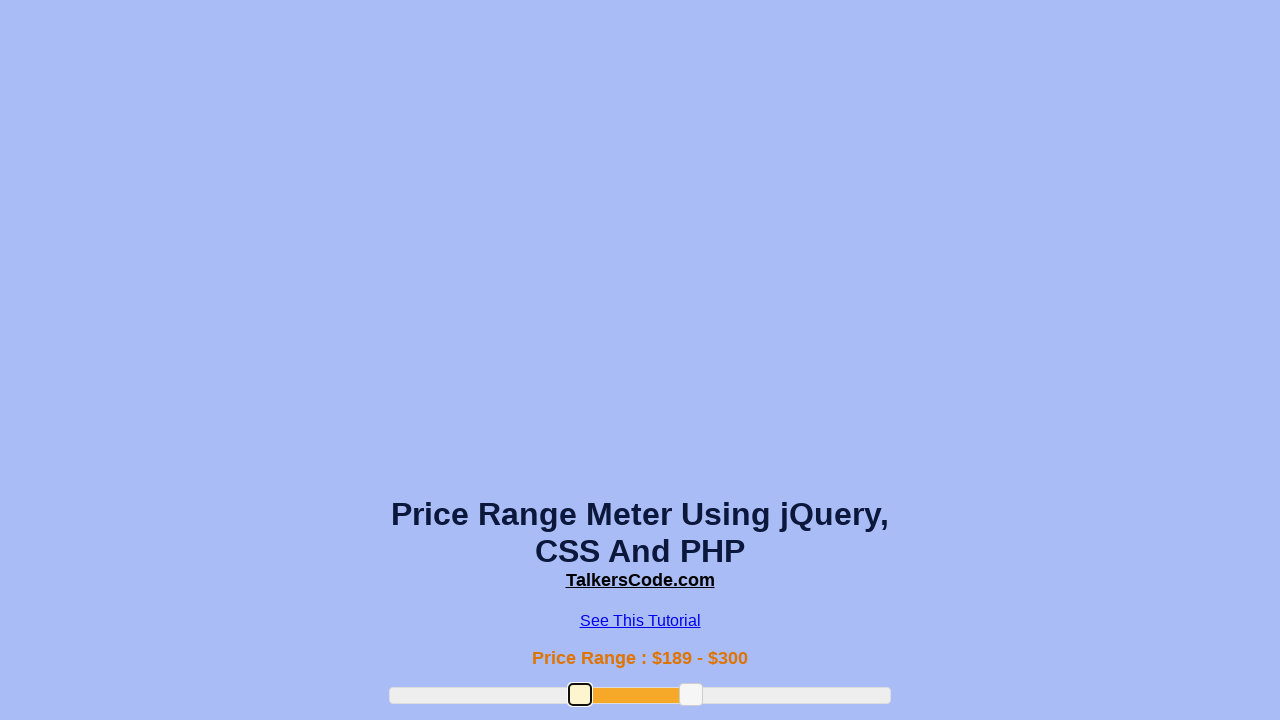

Pressed left mouse button on left slider at (580, 695)
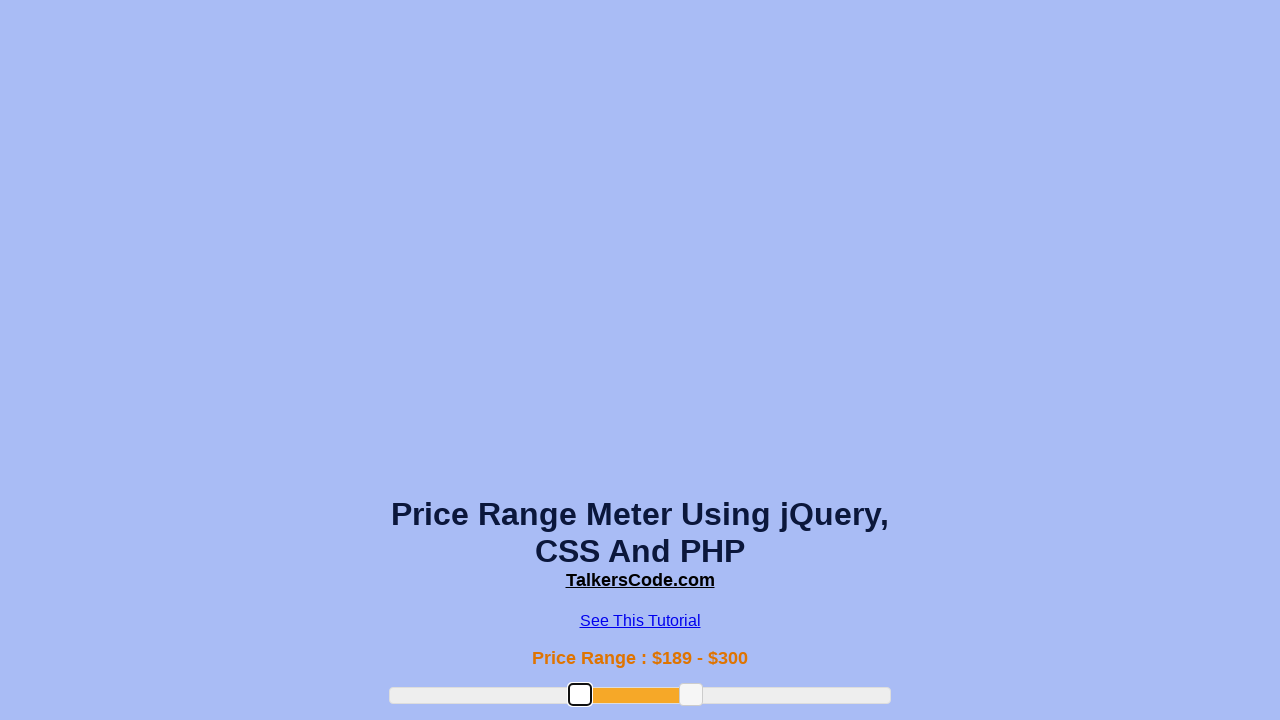

Dragged left slider 100 pixels to the right using mouse movement at (680, 695)
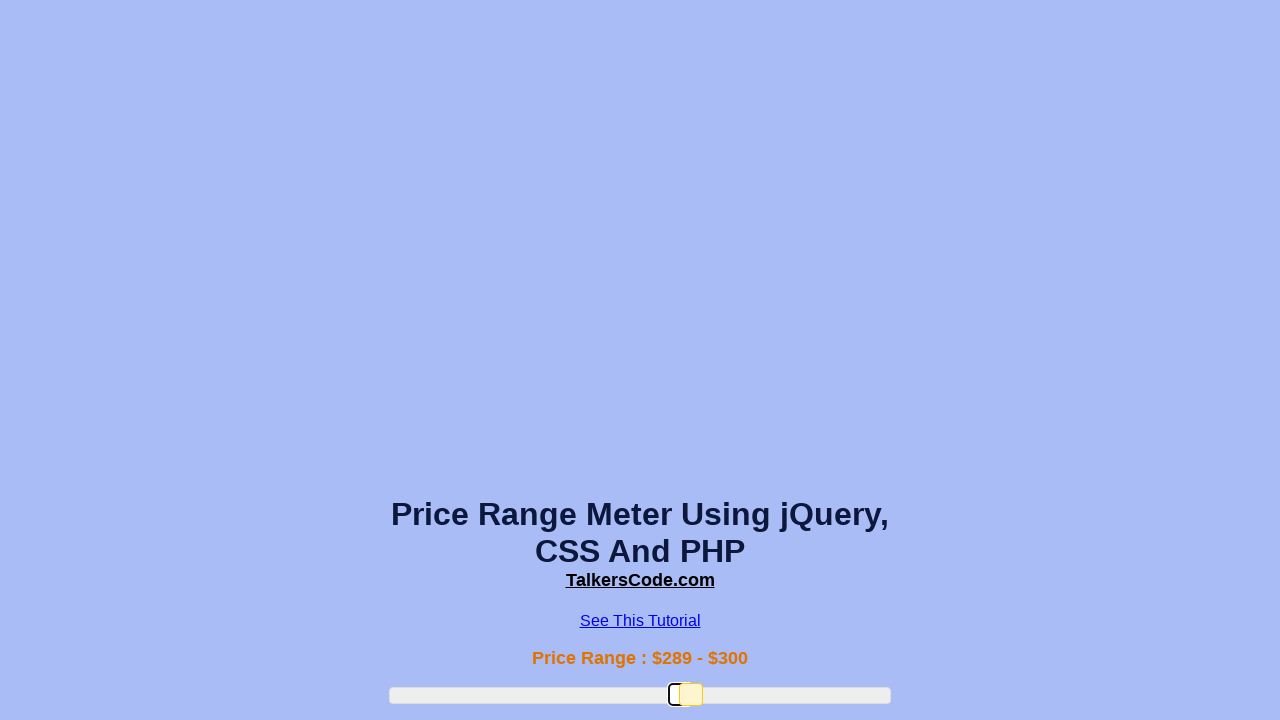

Released left mouse button on left slider at (680, 695)
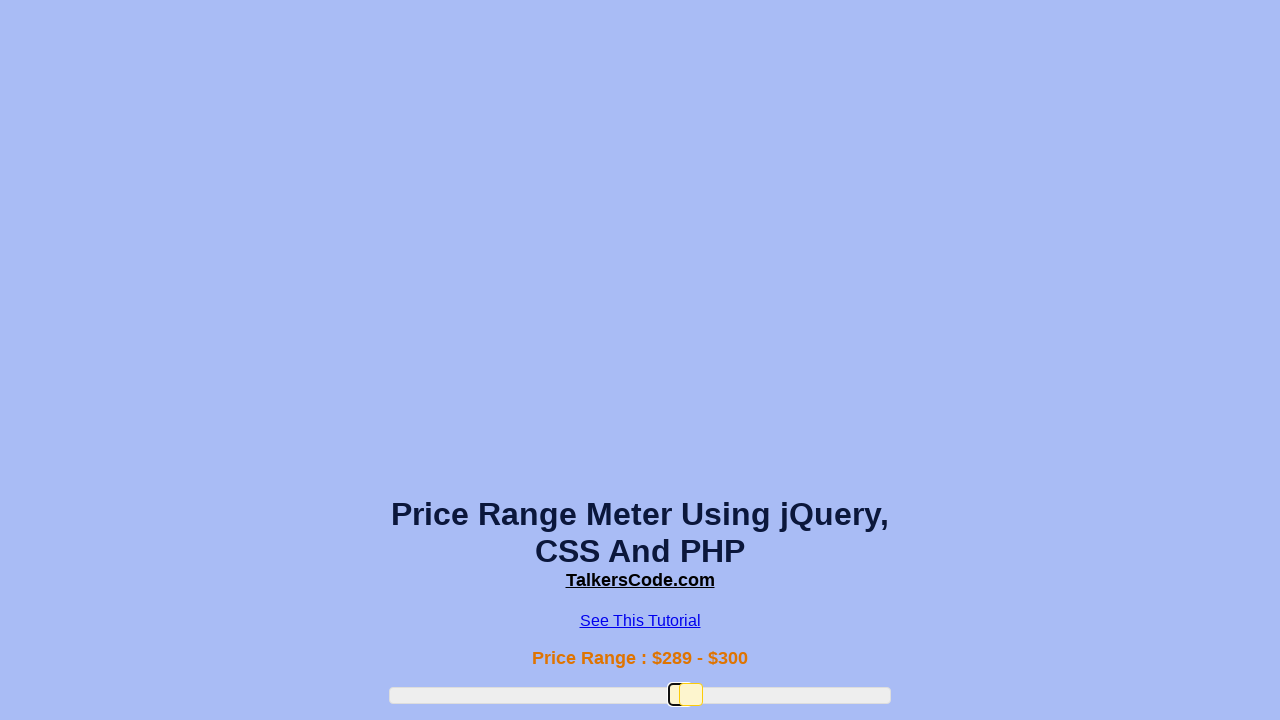

Located the right slider handle
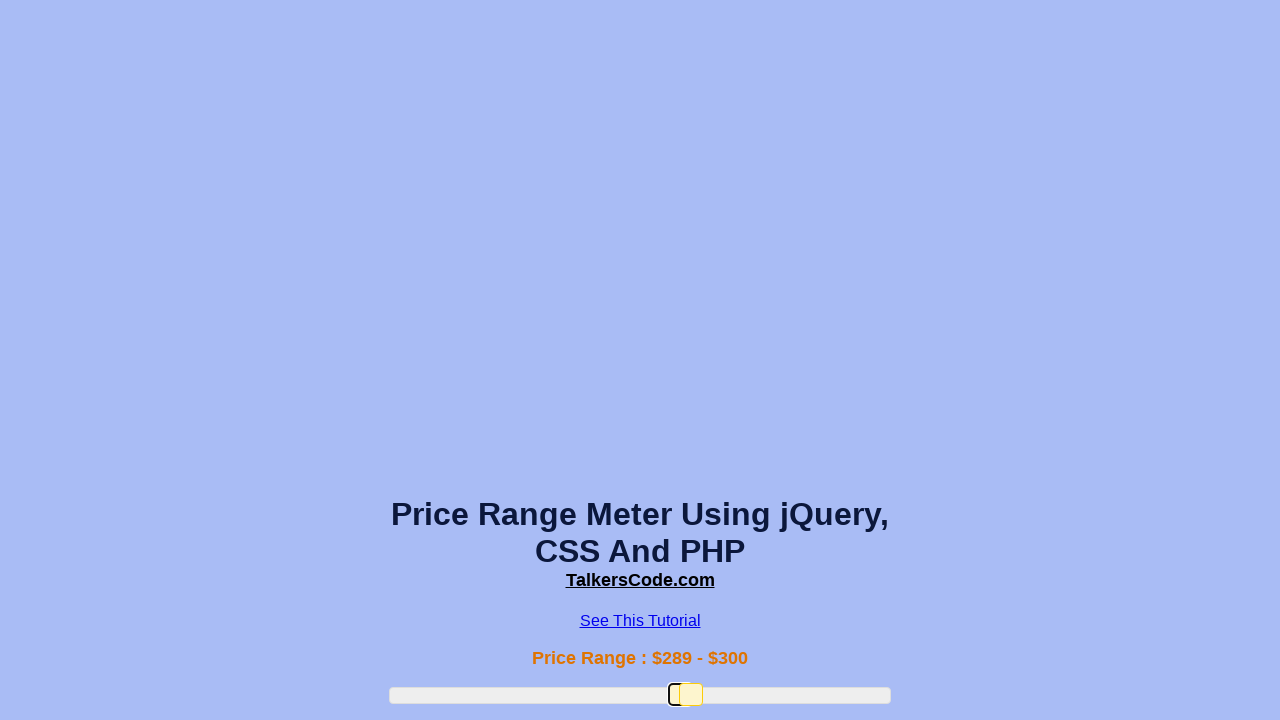

Moved mouse to right slider center position at (691, 695)
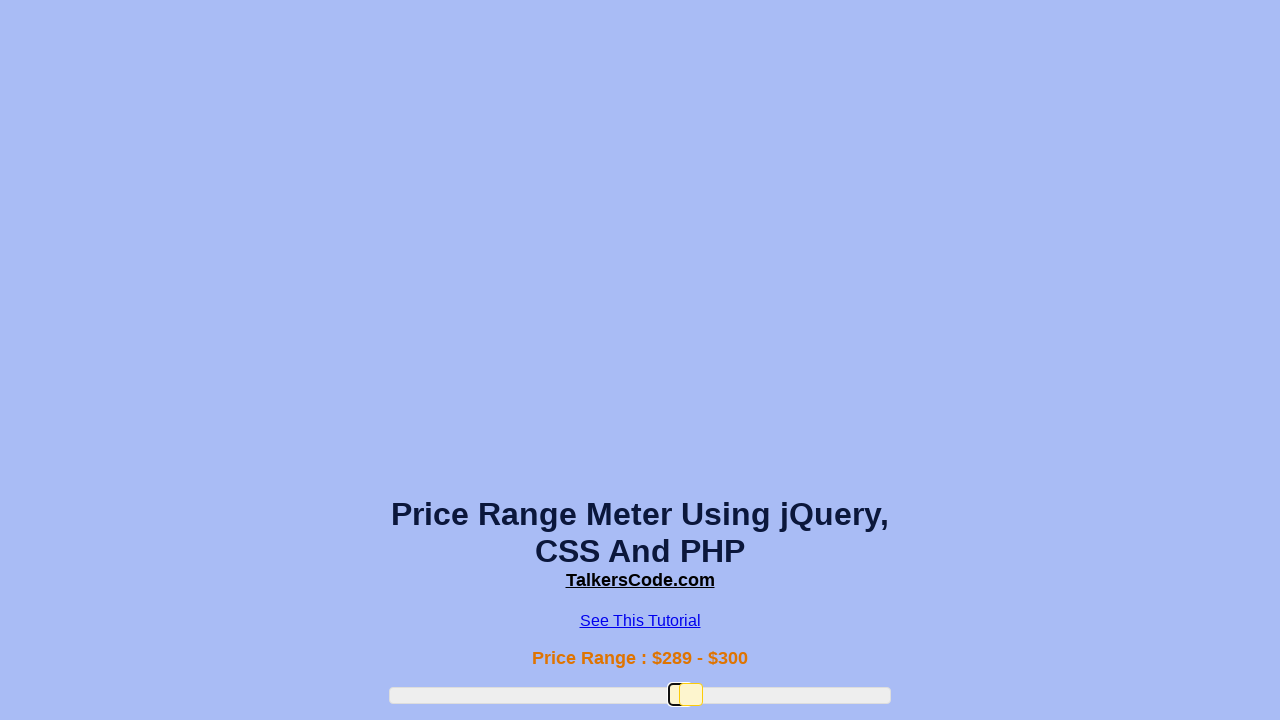

Pressed left mouse button on right slider at (691, 695)
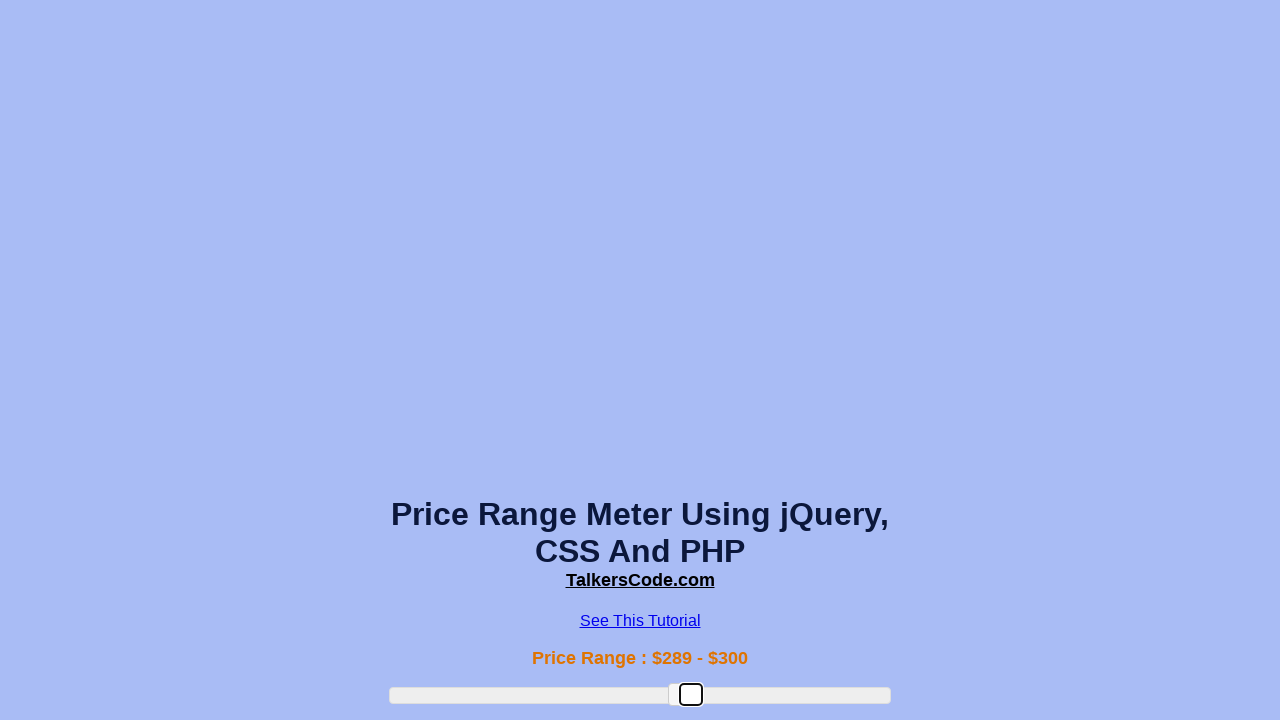

Dragged right slider 101 pixels to the right using mouse movement at (792, 695)
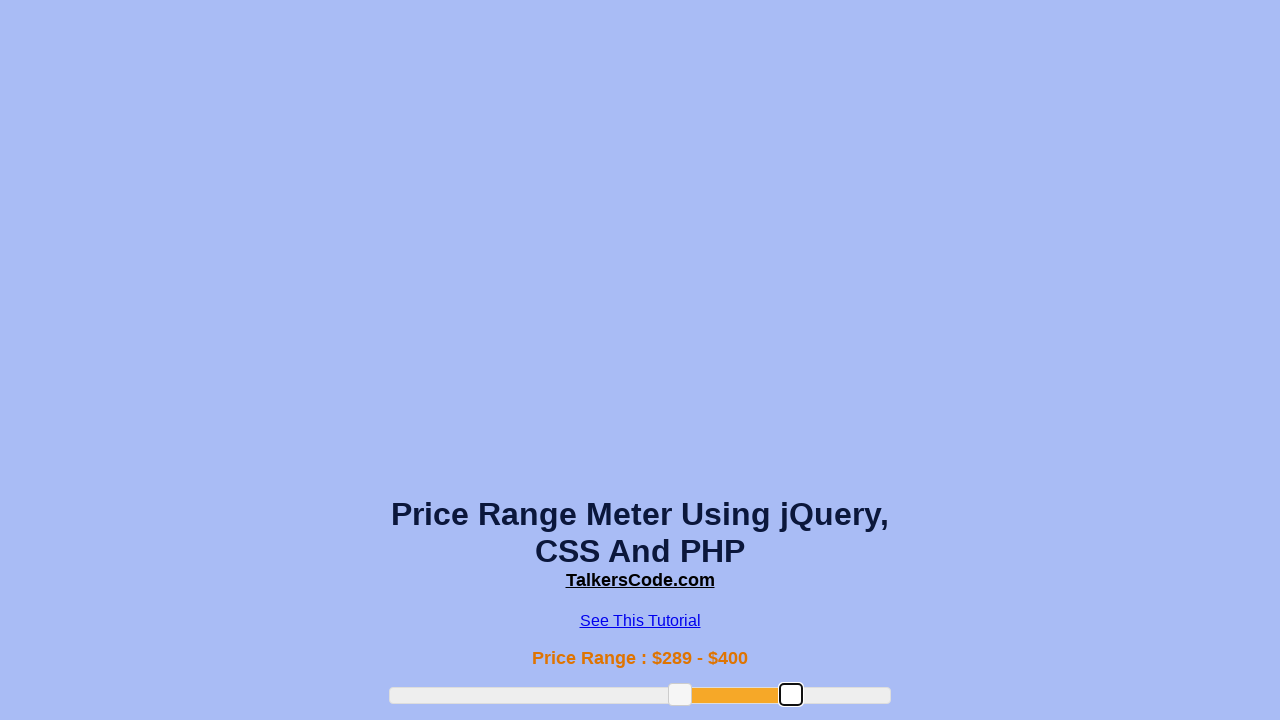

Released left mouse button on right slider at (792, 695)
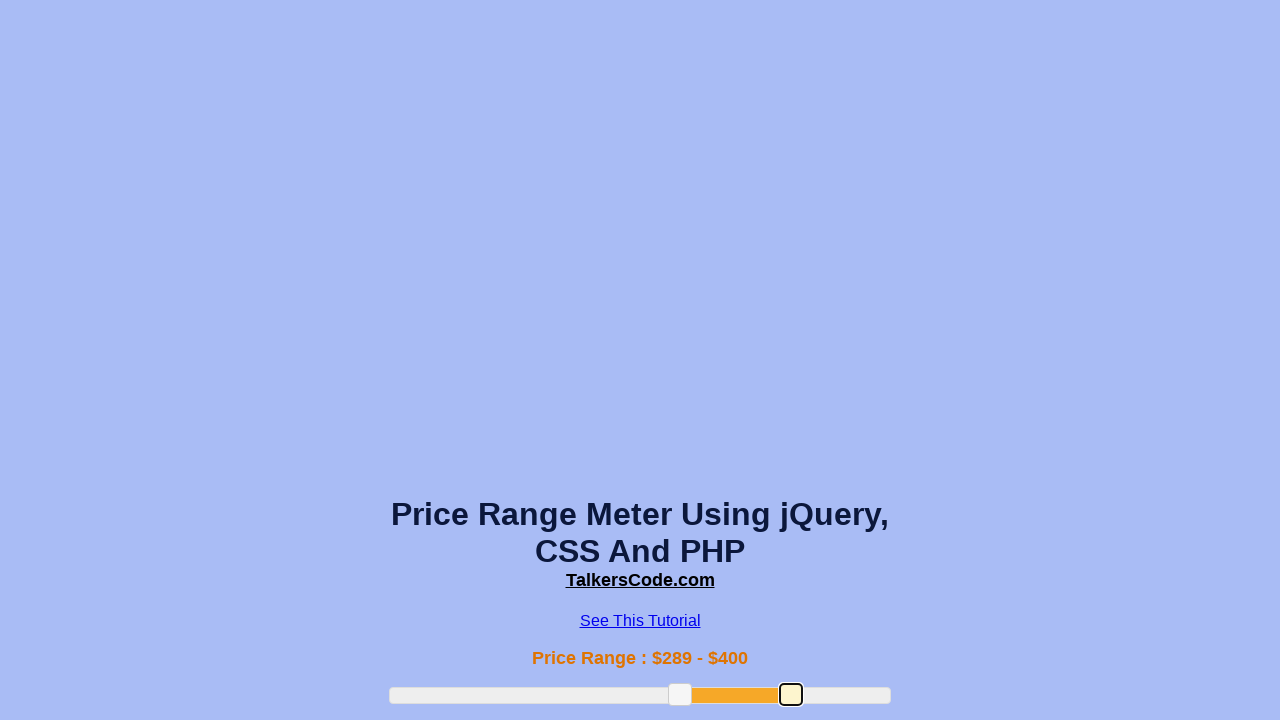

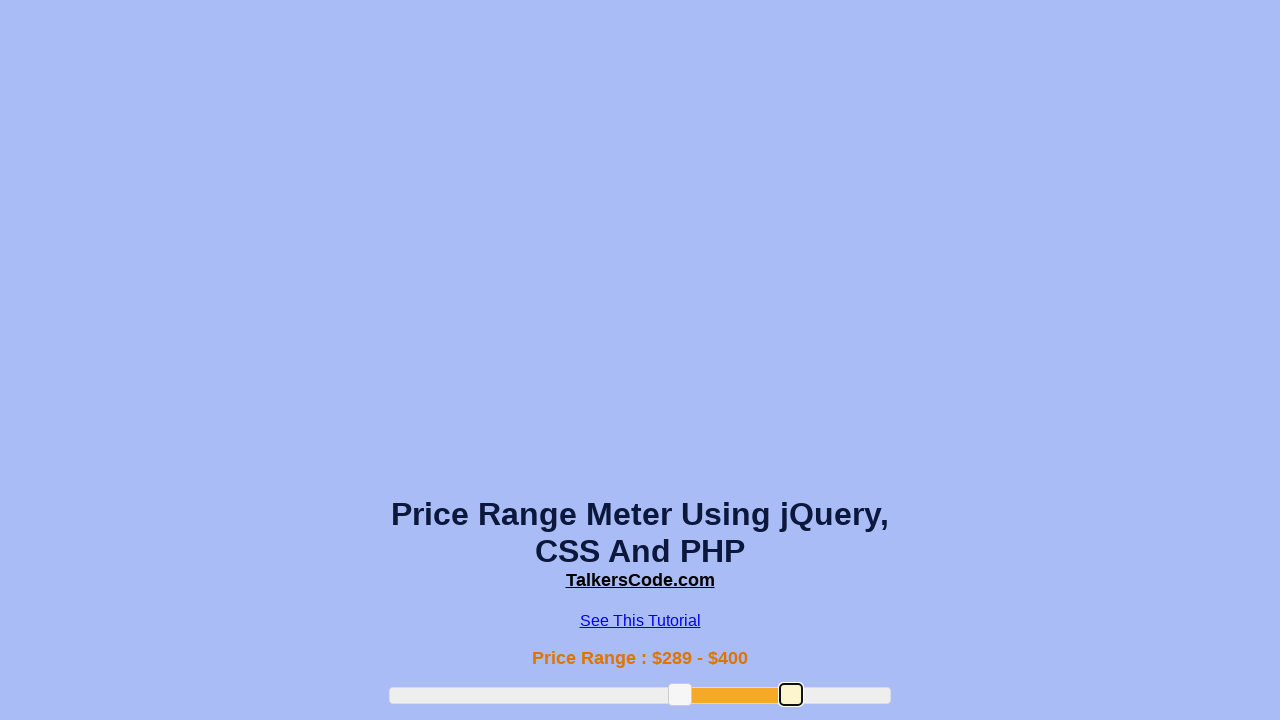